Tests nested frames functionality by navigating to the nested frames page, switching to the middle frame, and verifying the frame content is accessible.

Starting URL: https://the-internet.herokuapp.com

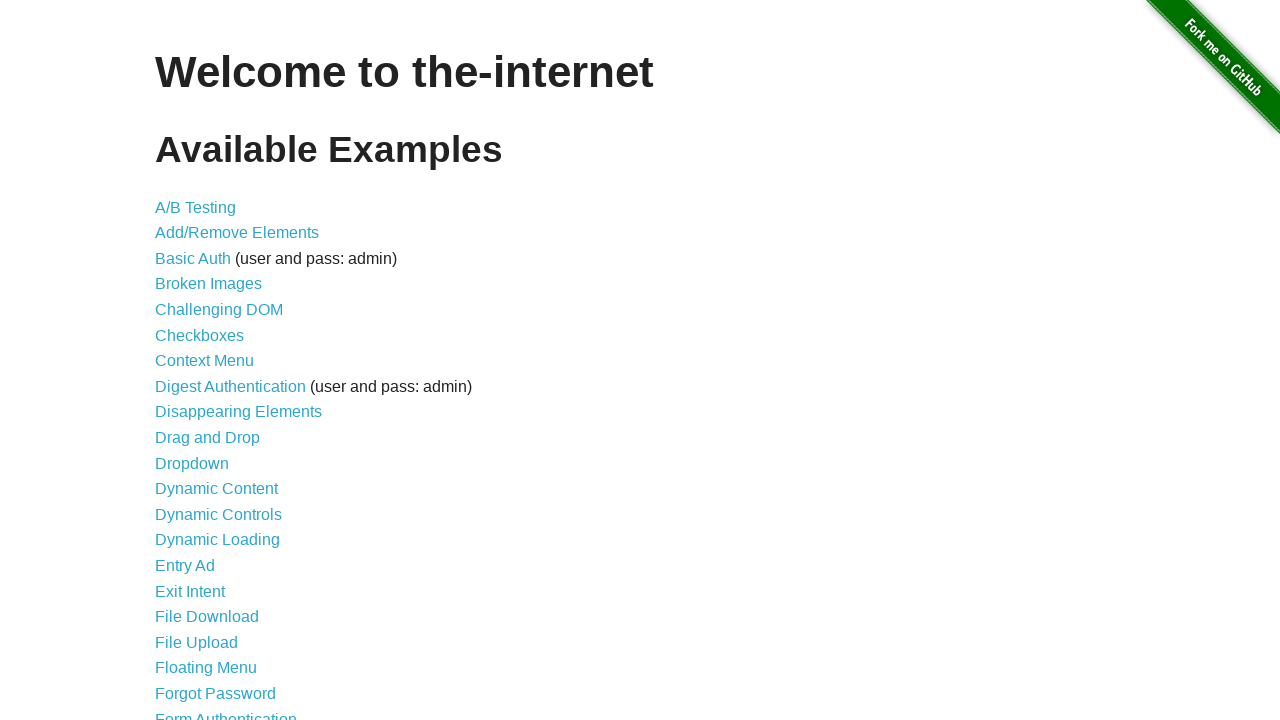

Clicked on the nested frames link at (210, 395) on a[href='/nested_frames']
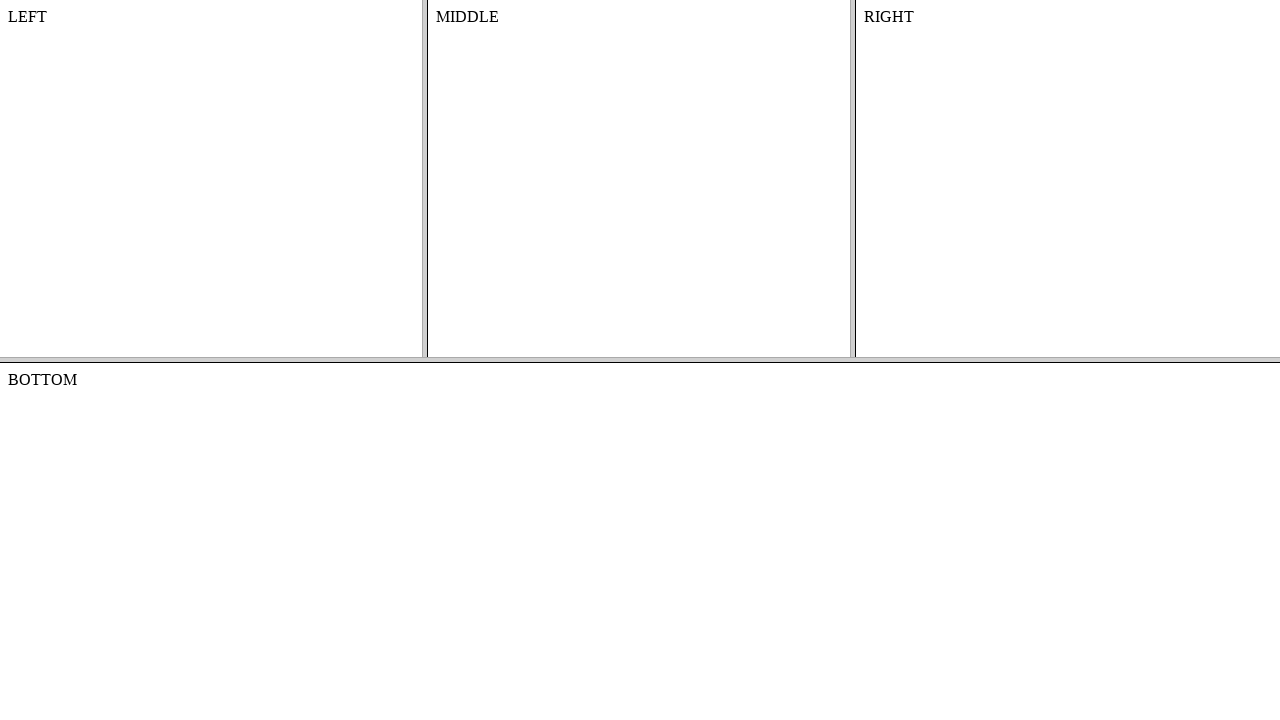

Waited for nested frames page to load
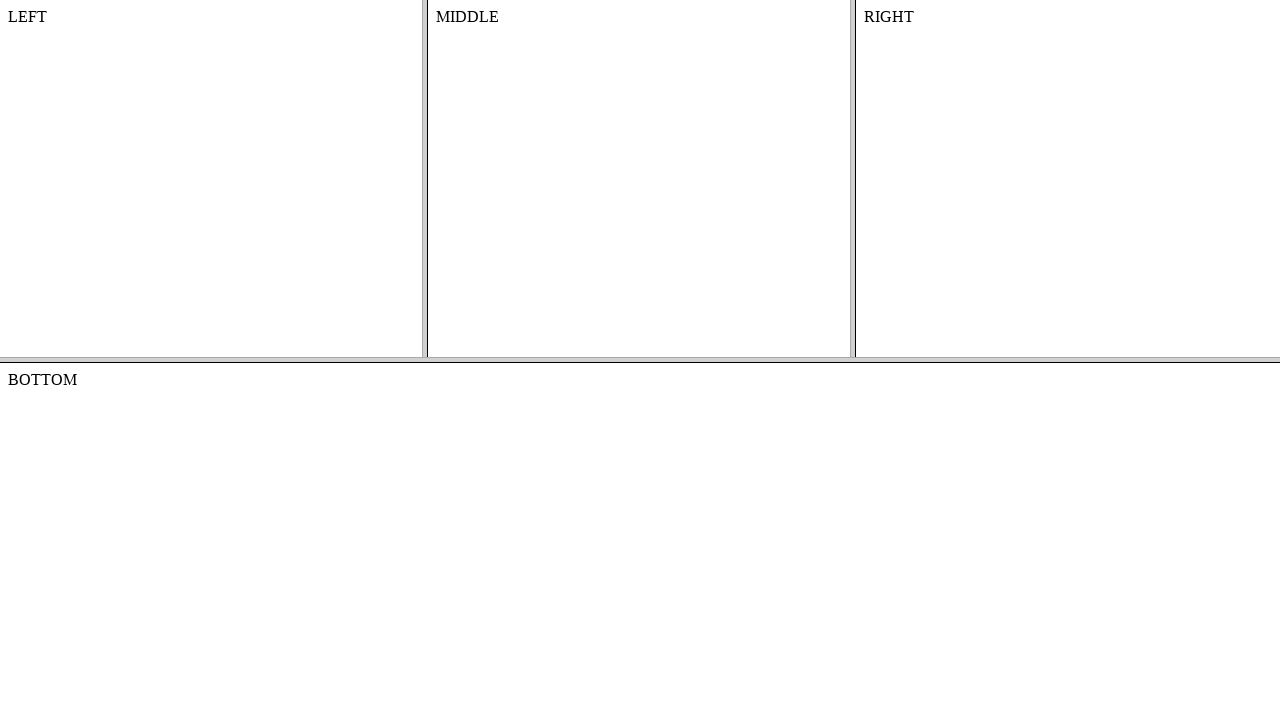

Located the top frameset
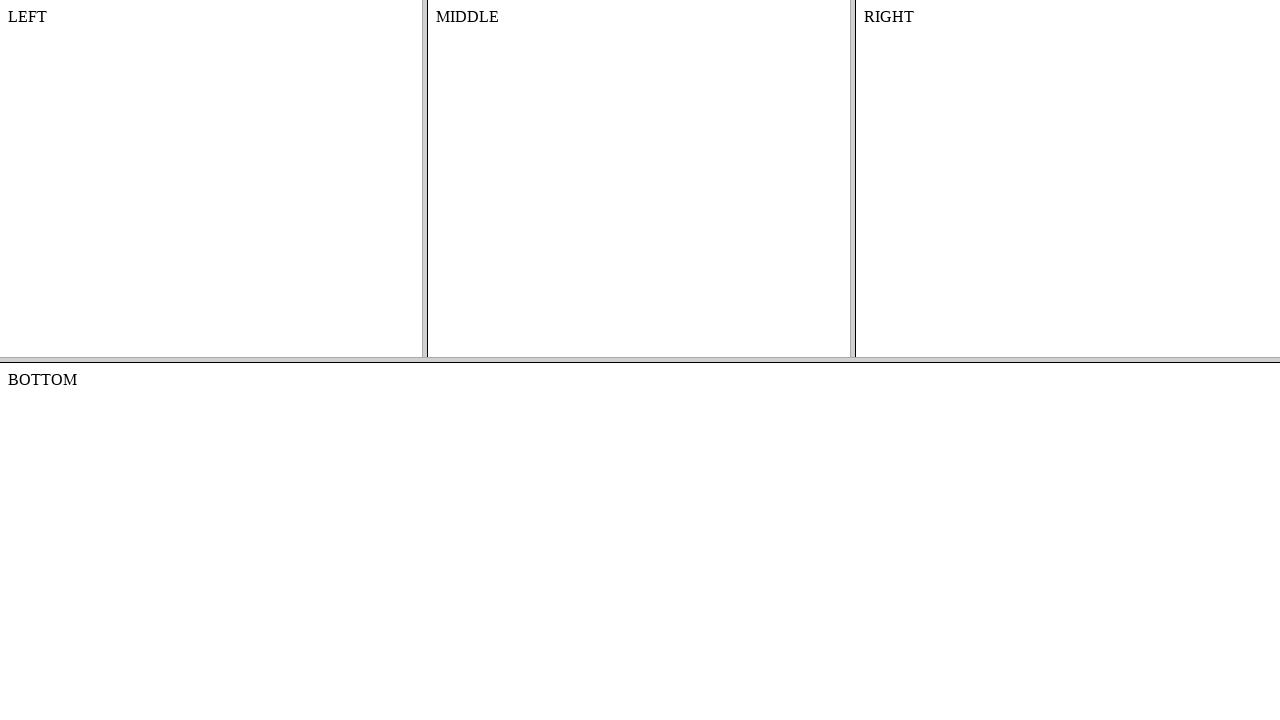

Located the middle frame within the top frameset
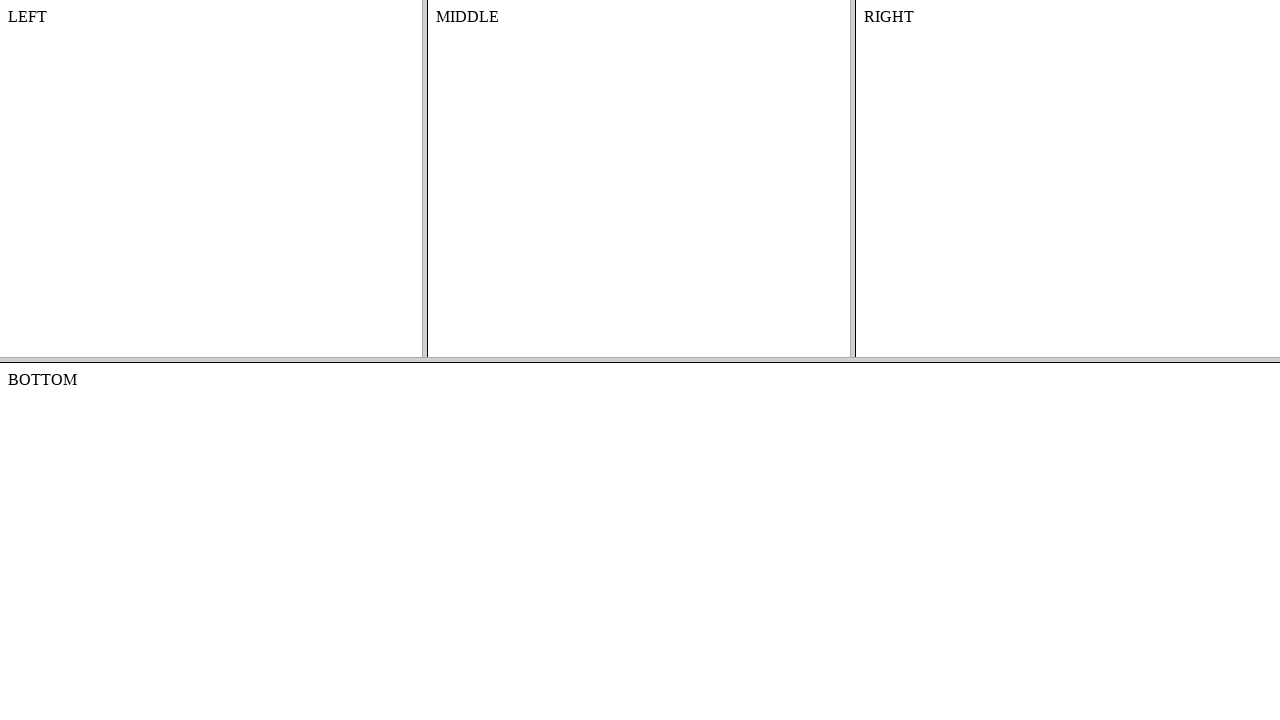

Verified middle frame content is accessible
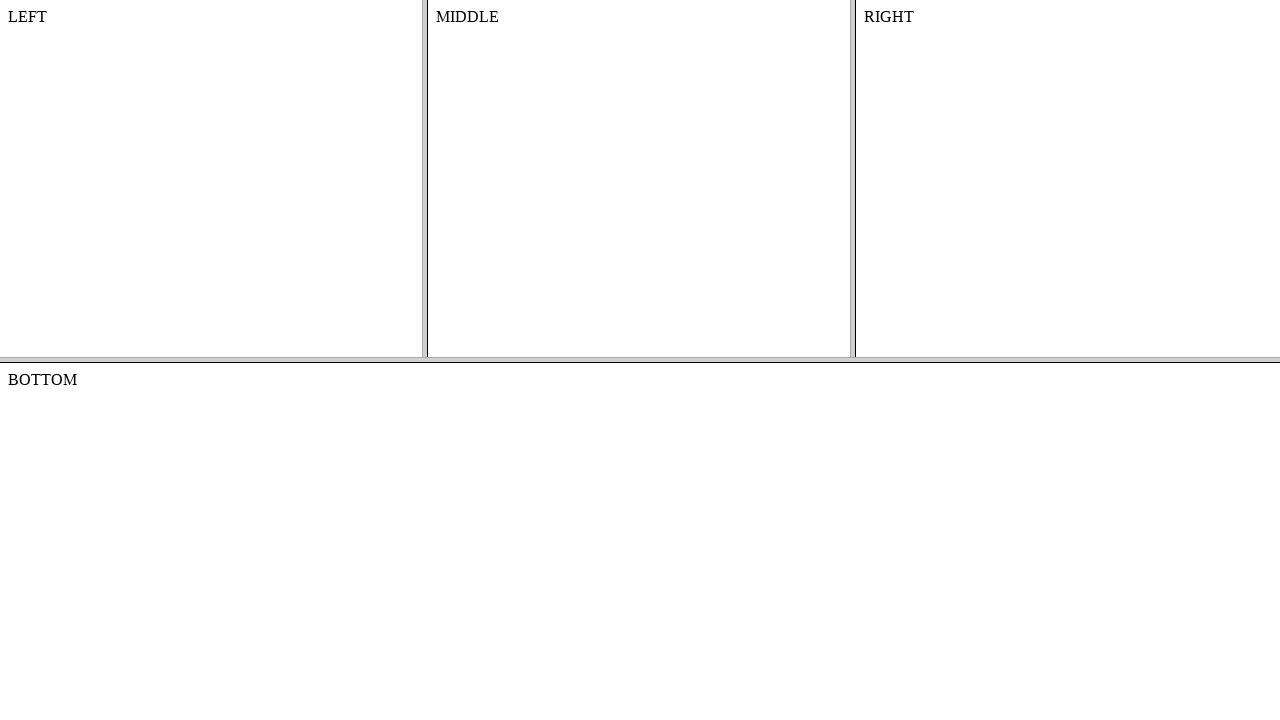

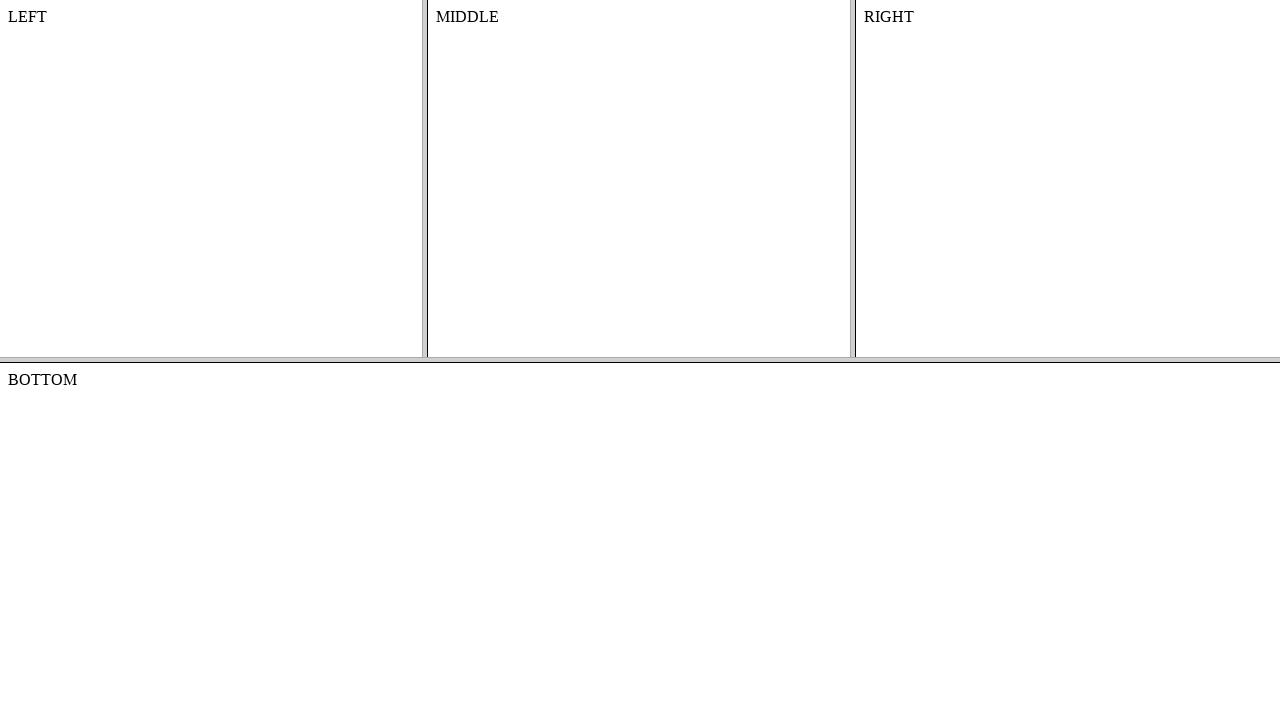